Tests JavaScript alert functionality by clicking a button that triggers an alert, accepting it, and verifying the result message.

Starting URL: https://practice.cydeo.com/javascript_alerts

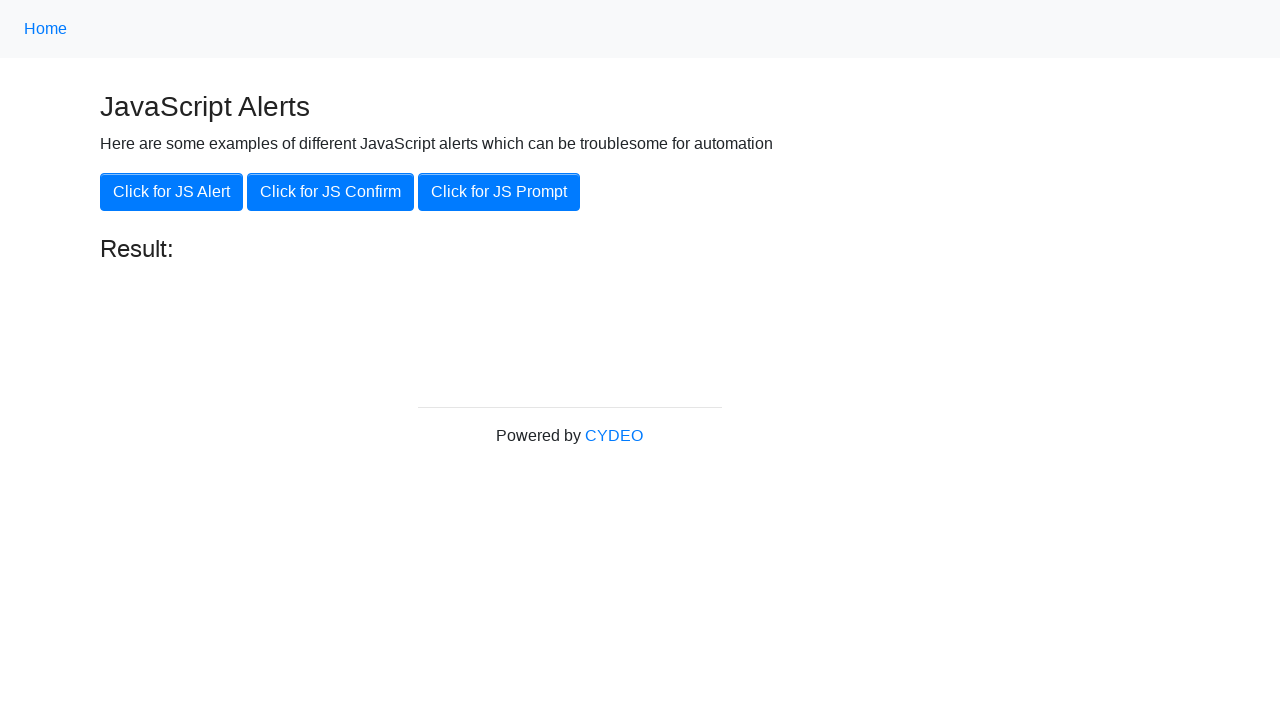

Clicked button to trigger JavaScript alert at (172, 192) on xpath=//button[@onclick='jsAlert()']
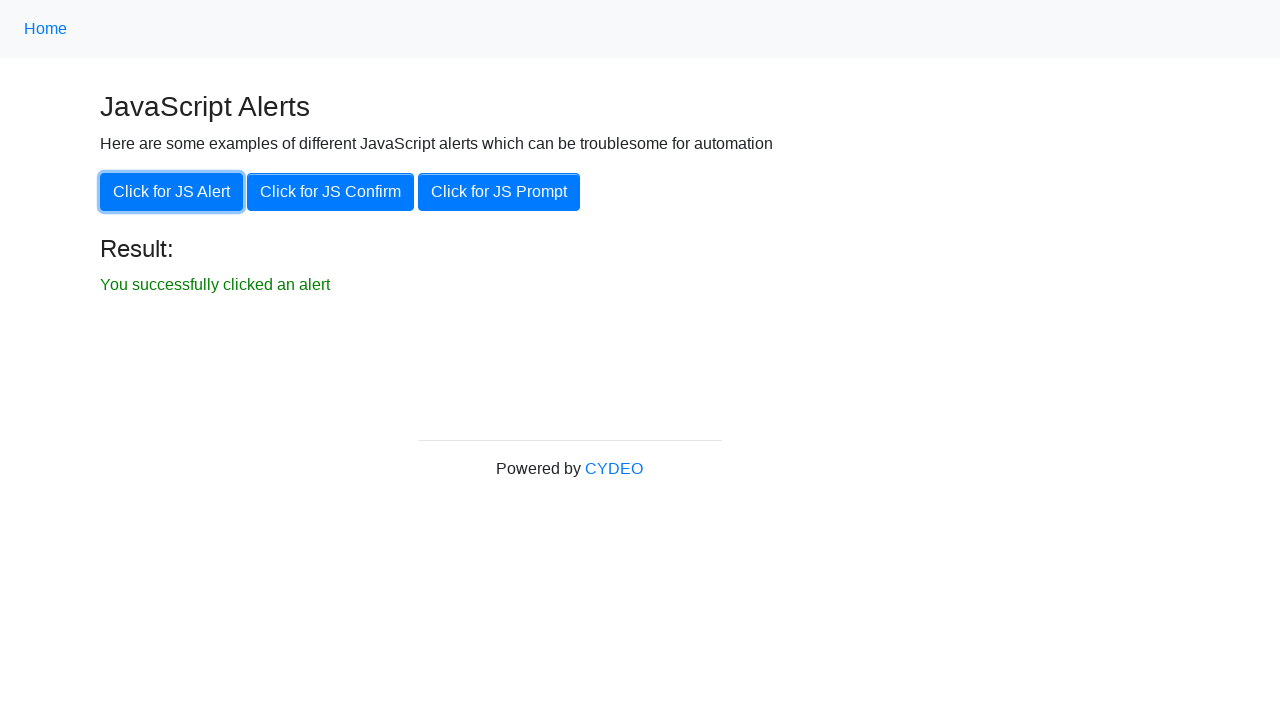

Set up dialog handler to accept alert
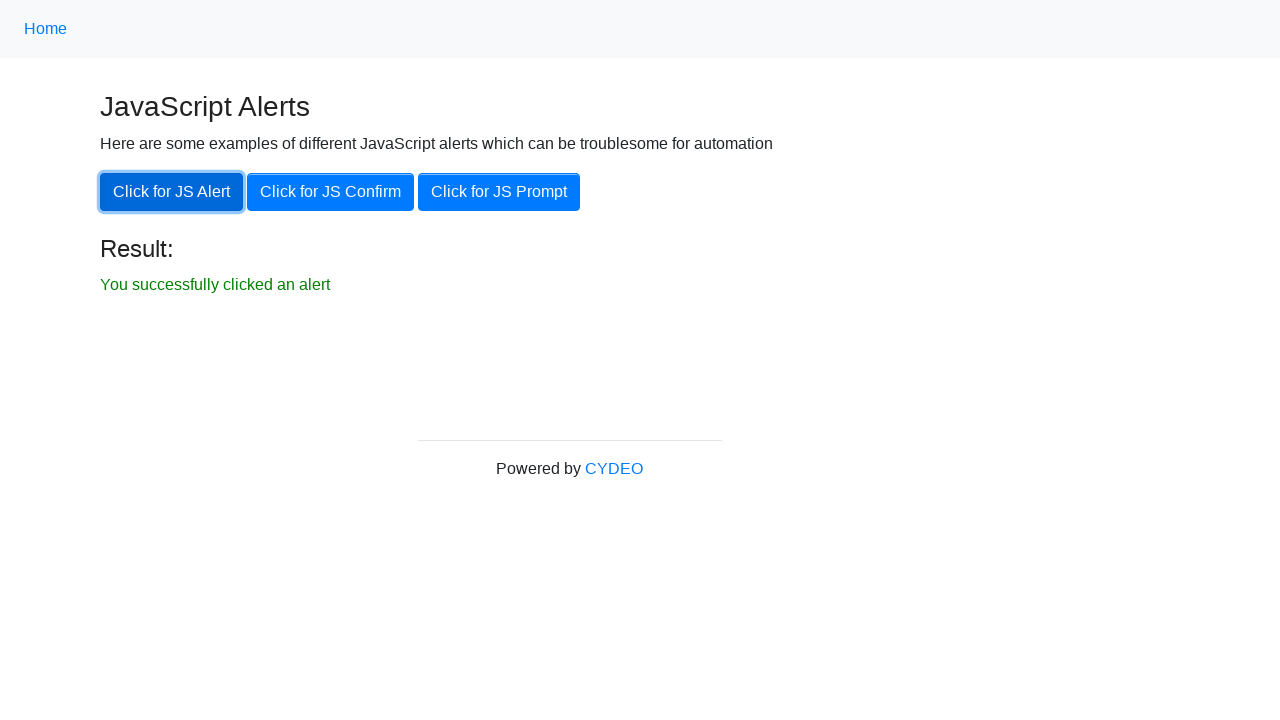

Result message element loaded after accepting alert
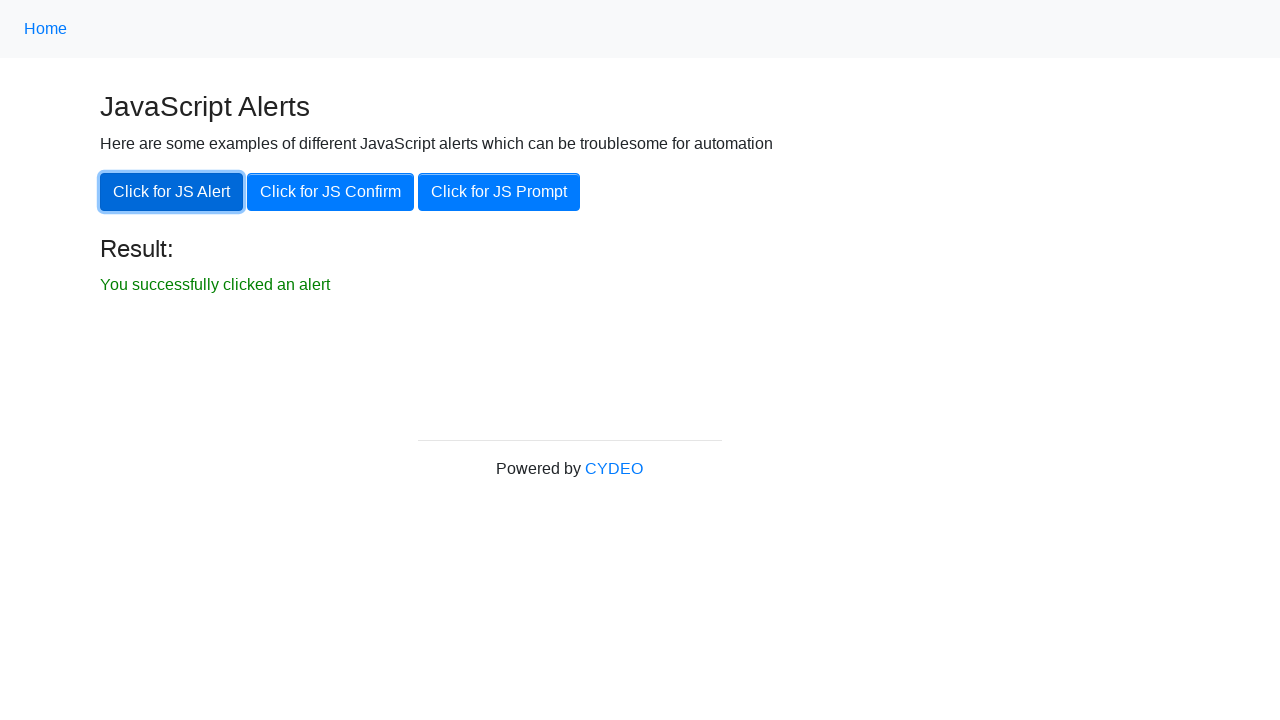

Retrieved result message text
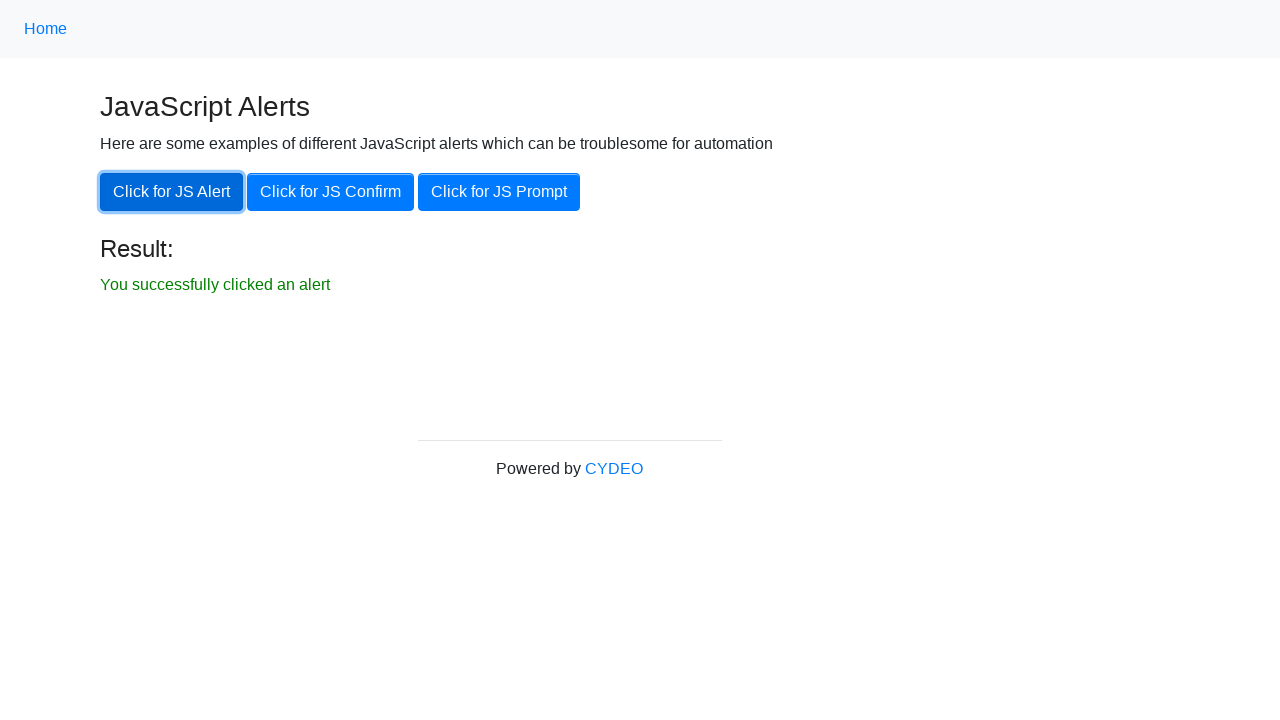

Verified result message is correct: 'You successfully clicked an alert'
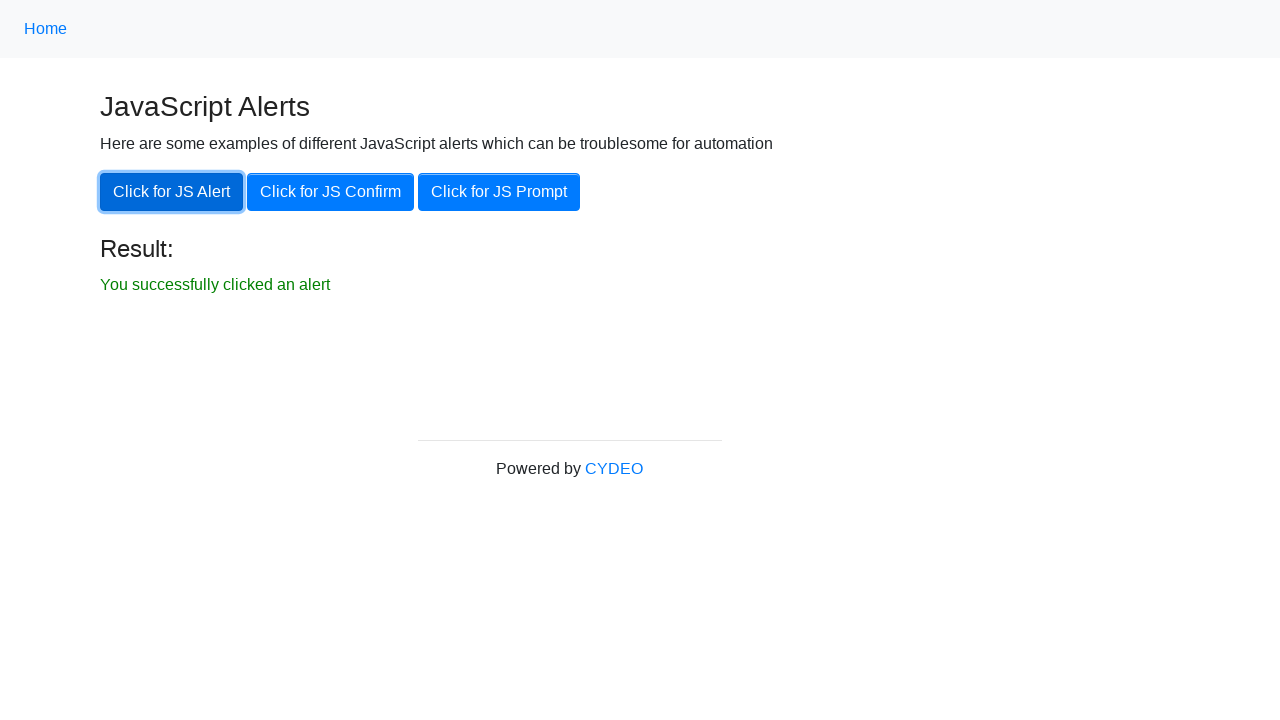

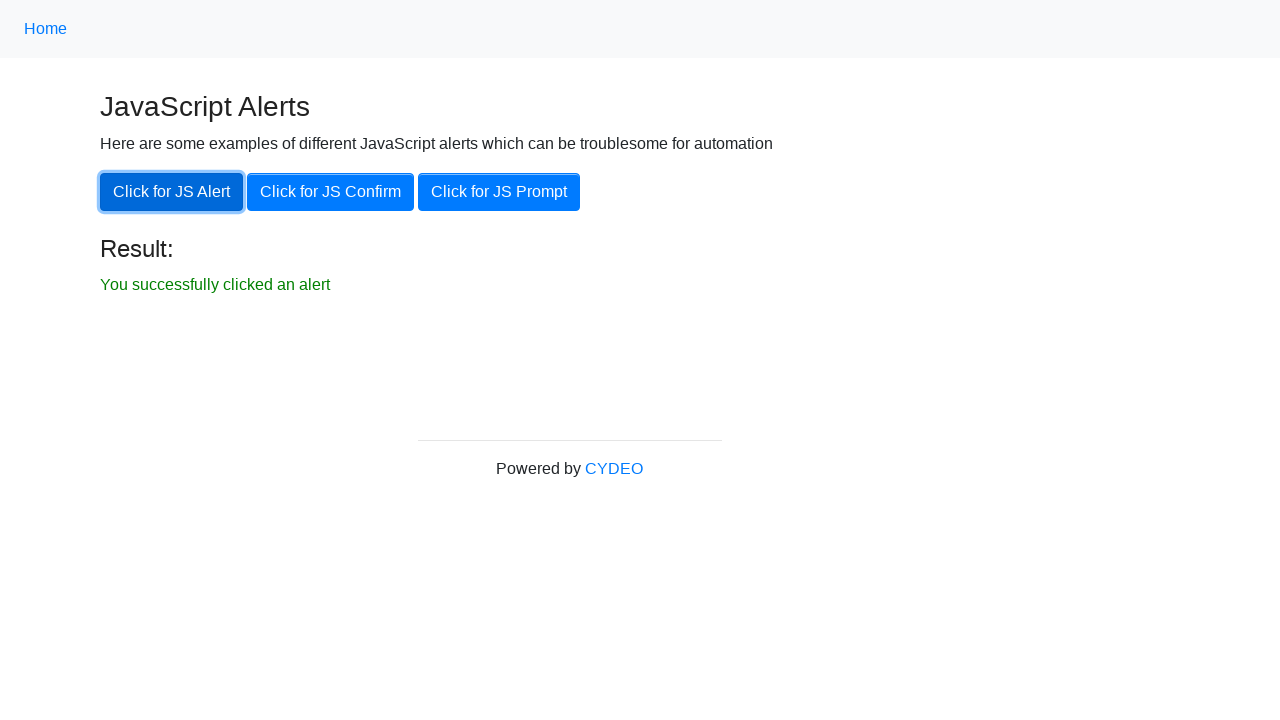